Navigates to the DemoBlaze website and locates the Laptops category link

Starting URL: https://www.demoblaze.com/index.html

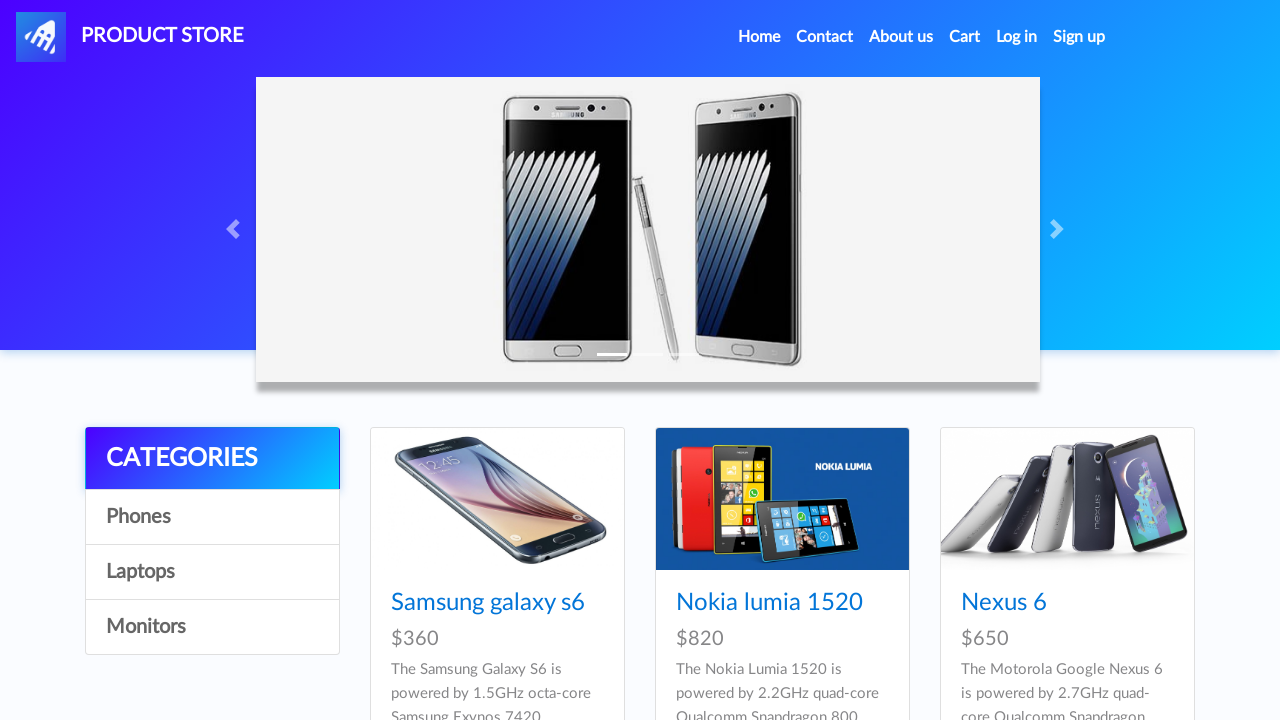

Waited for Laptops category link to be visible
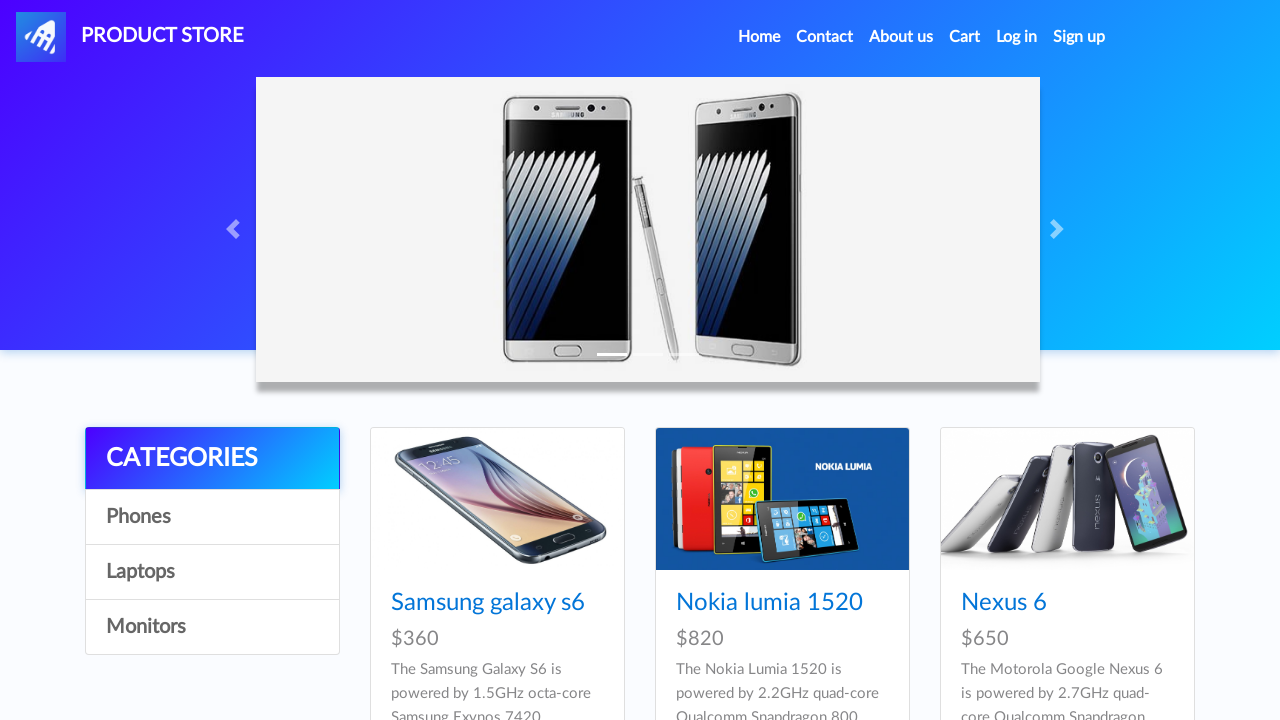

Retrieved page title: STORE
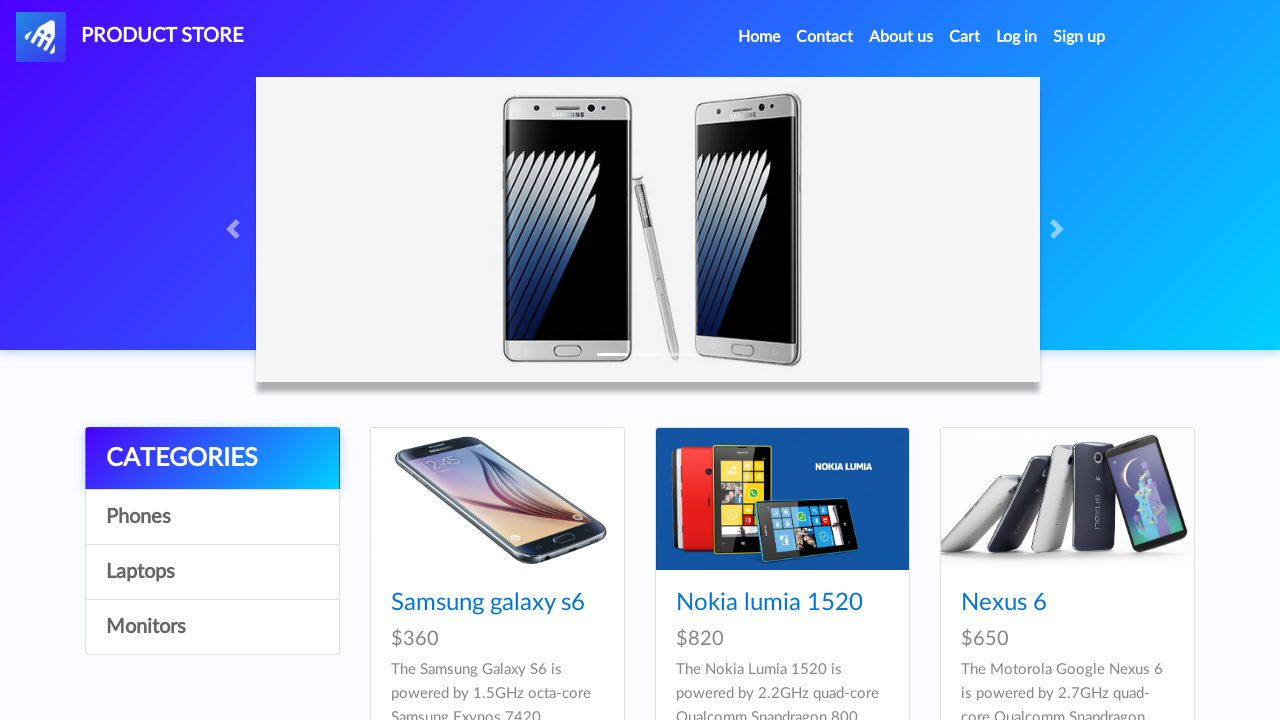

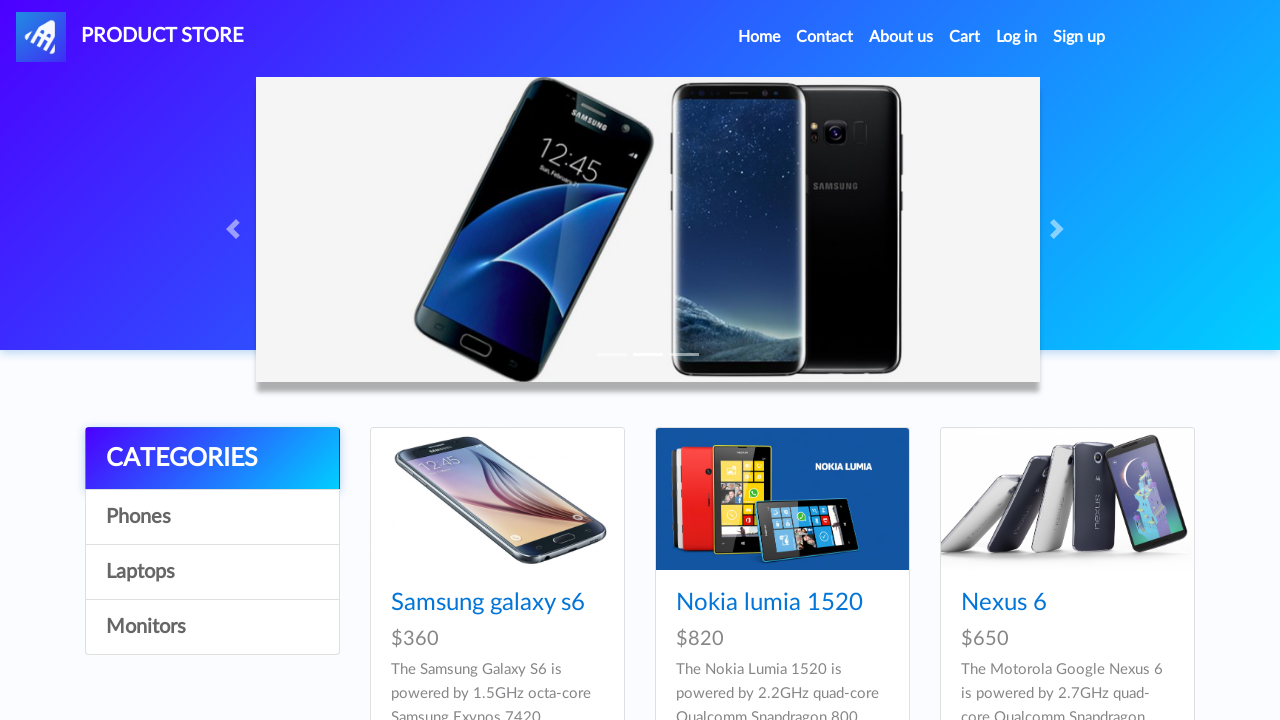